Tests that correct error message is shown when entering invalid username and password

Starting URL: https://the-internet.herokuapp.com/

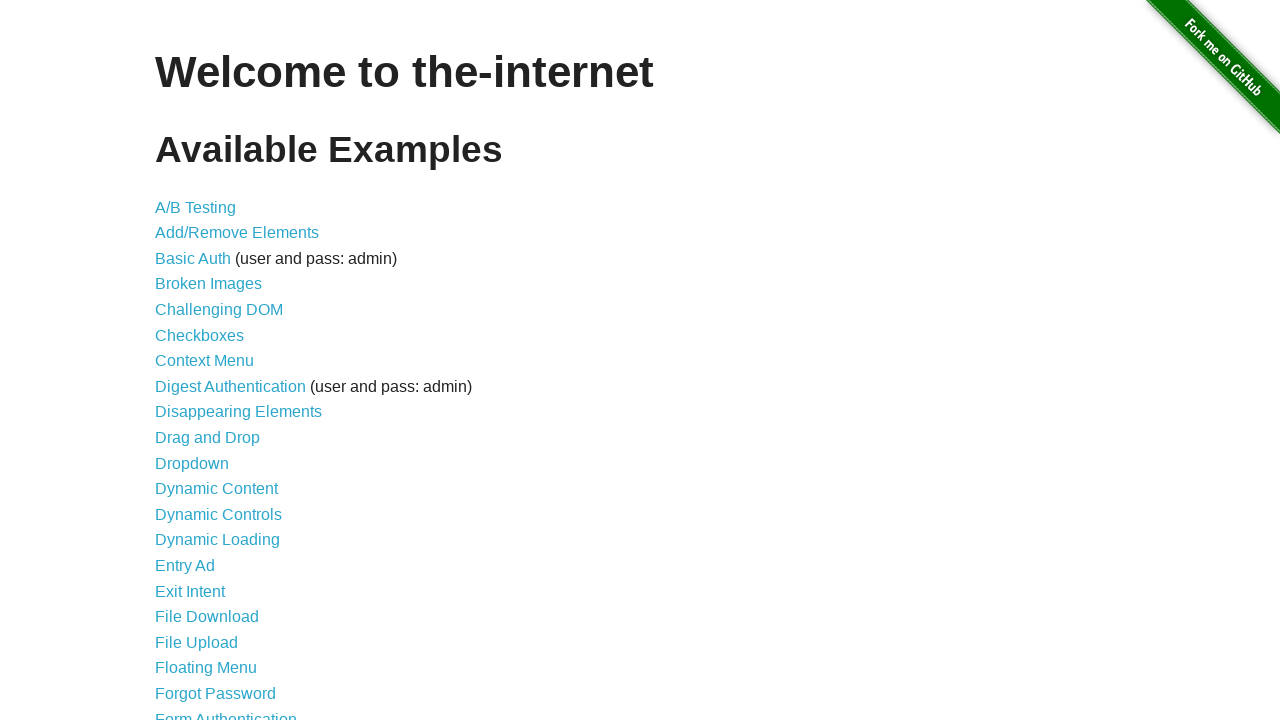

Clicked on Form Authentication link at (226, 712) on xpath=//*[@id="content"]/ul/li[21]/a
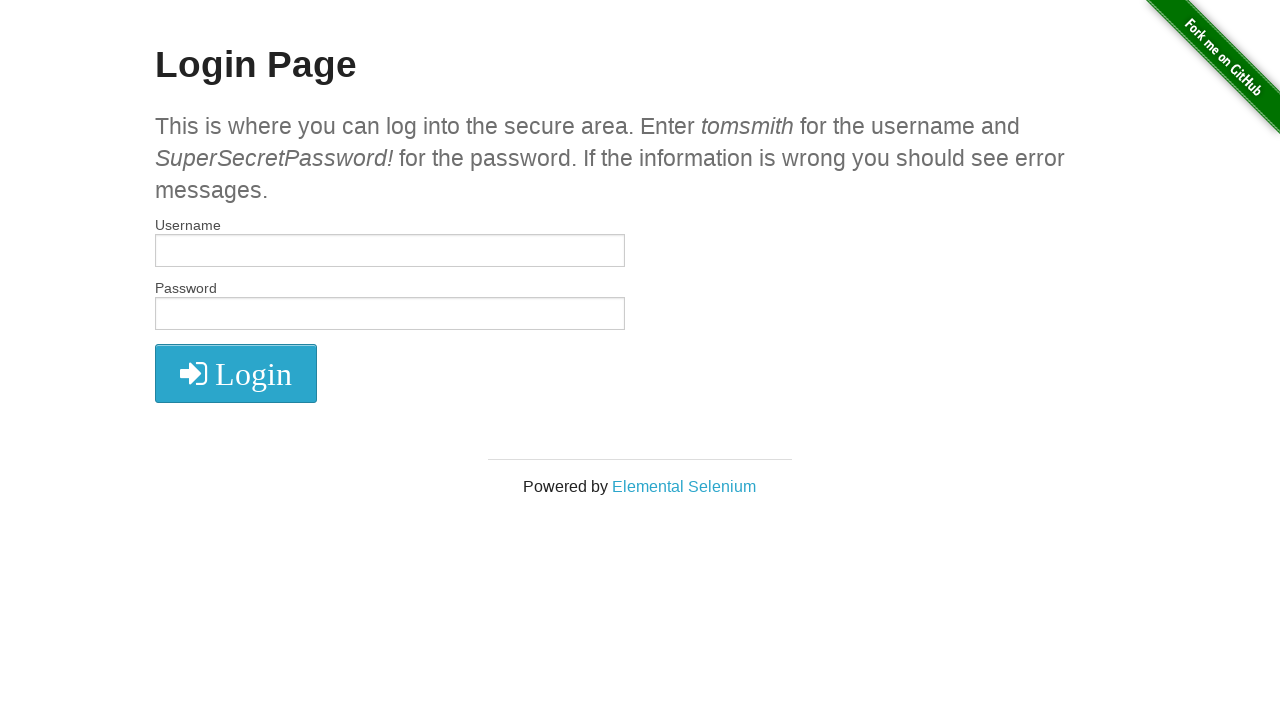

Entered invalid username 'invaliduser123' on #username
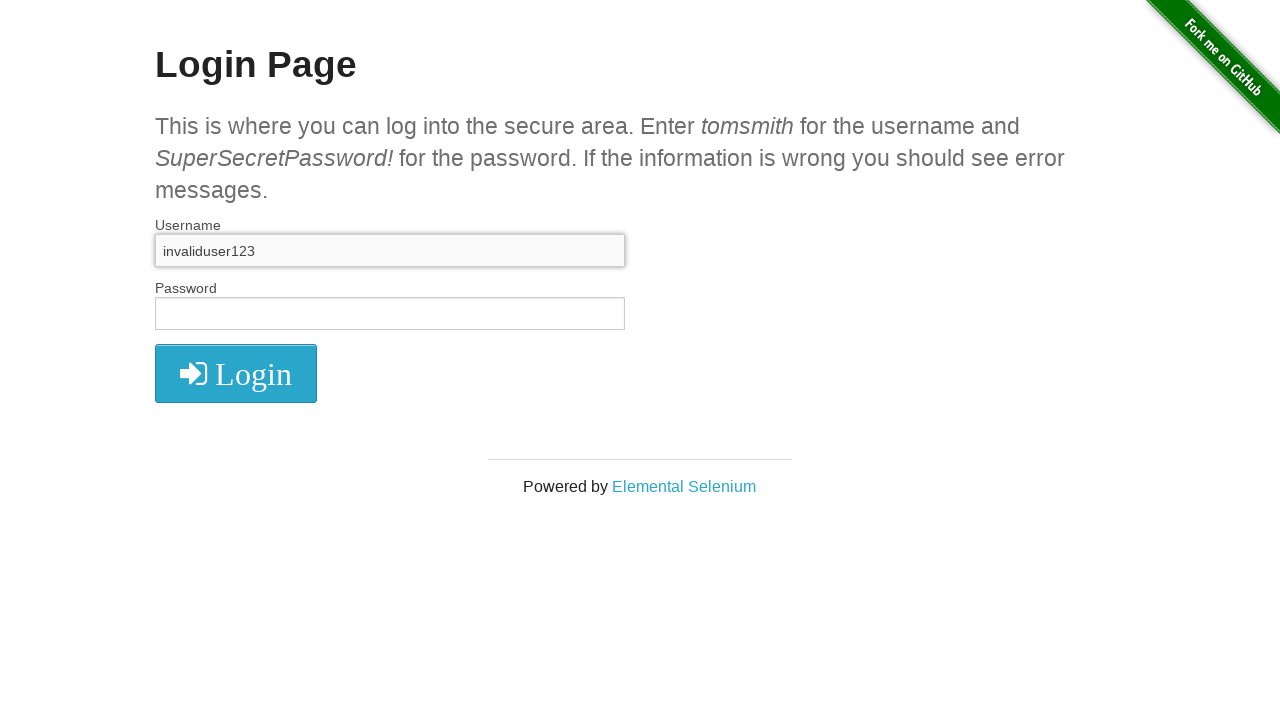

Entered invalid password 'wrongpassword456' on #password
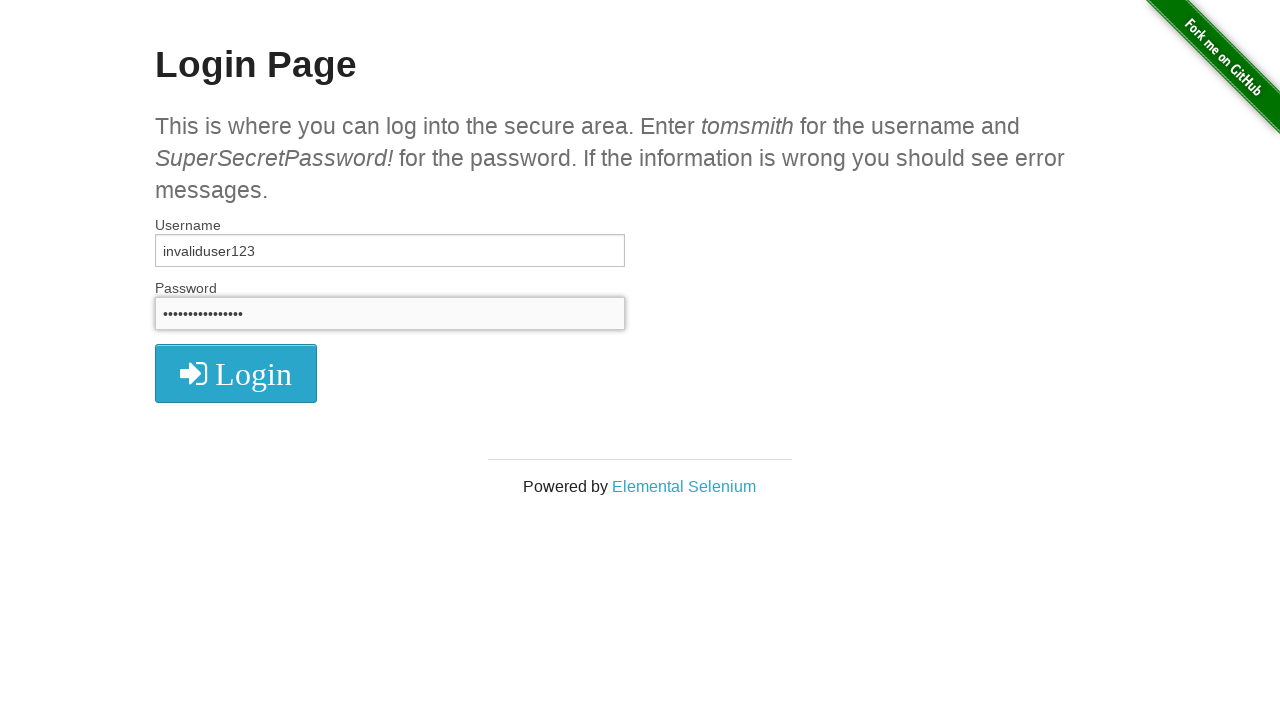

Clicked login button at (236, 374) on xpath=//*[@id="login"]/button/i
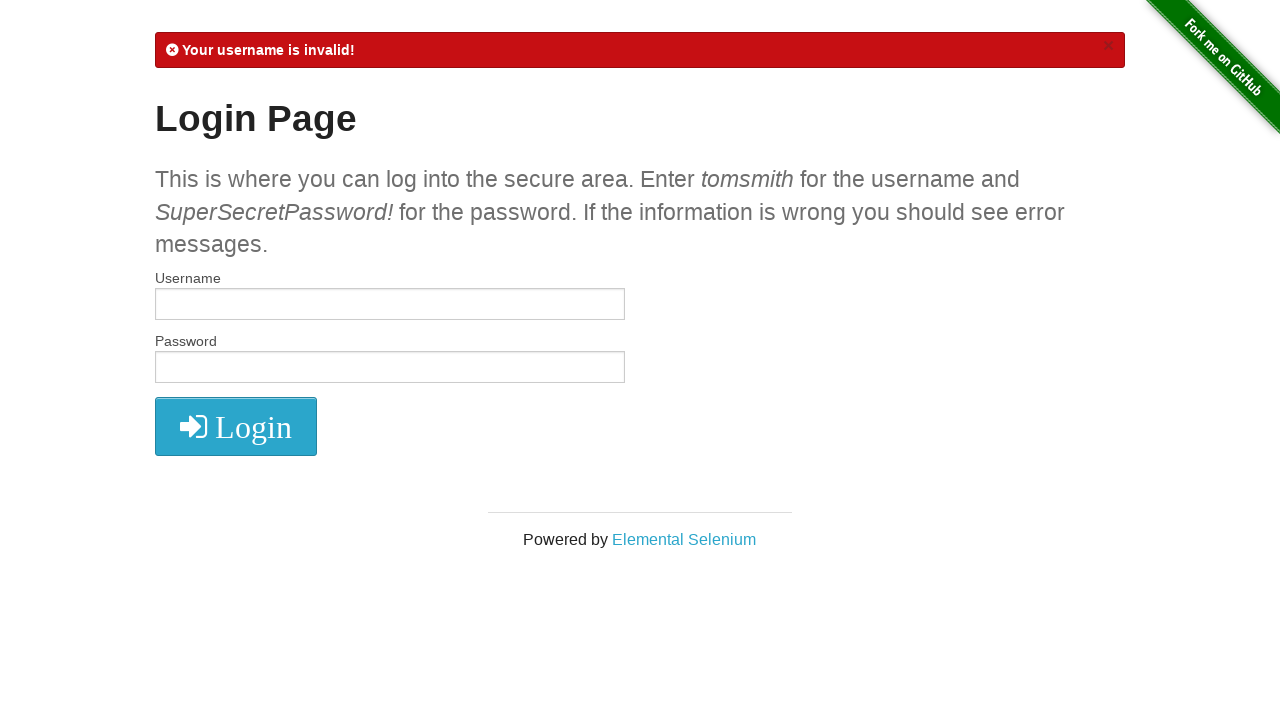

Error message appeared after invalid login attempt
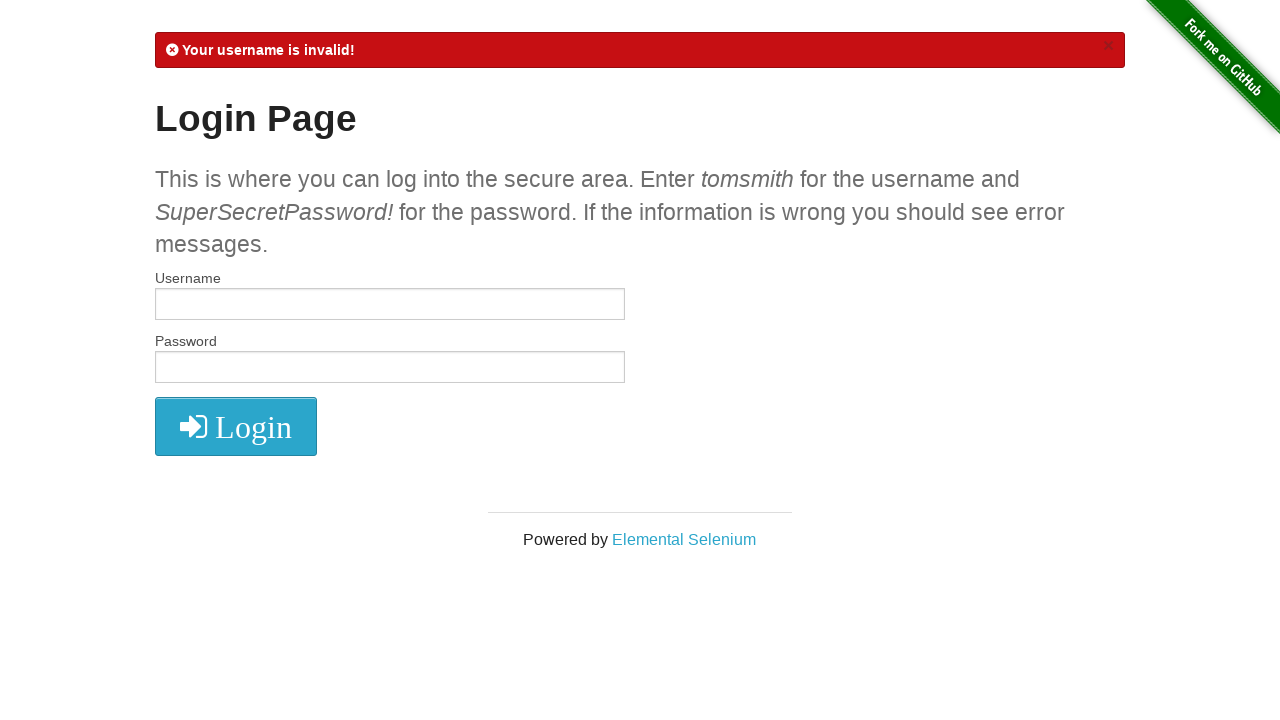

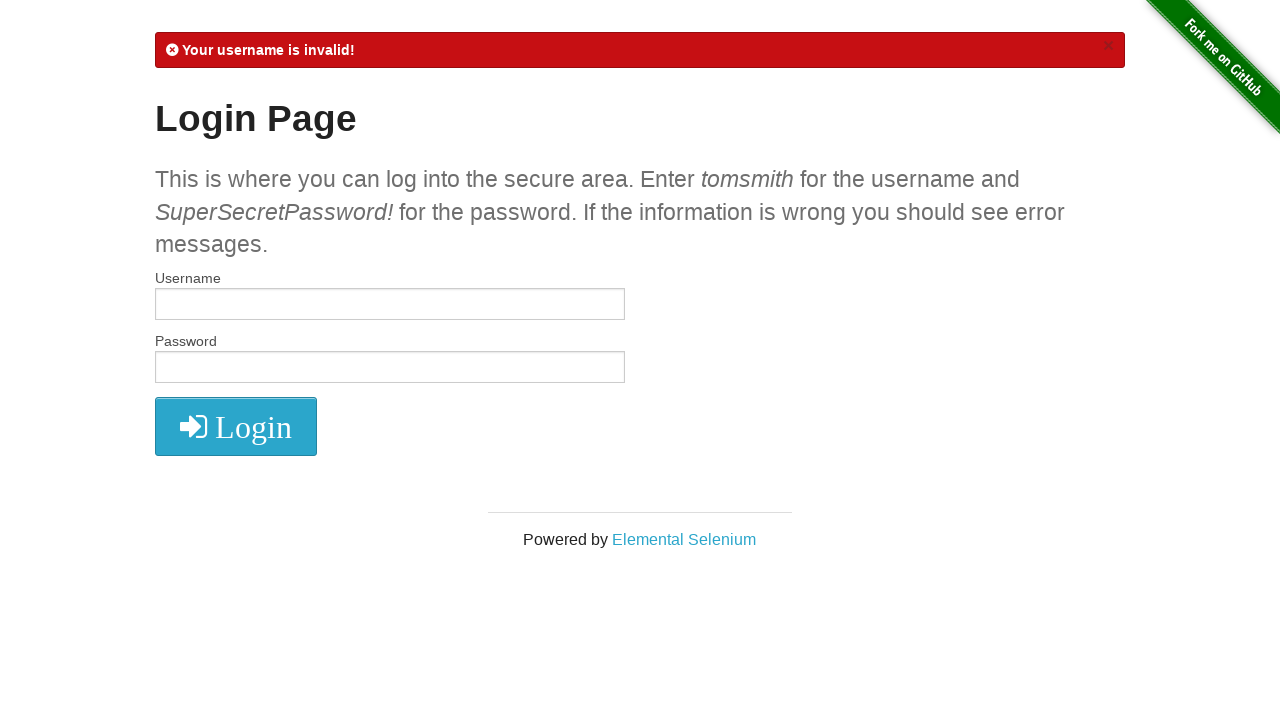